Tests scrolling functionality by scrolling down to a specific element and then scrolling back up using keyboard keys

Starting URL: https://practice.cydeo.com/

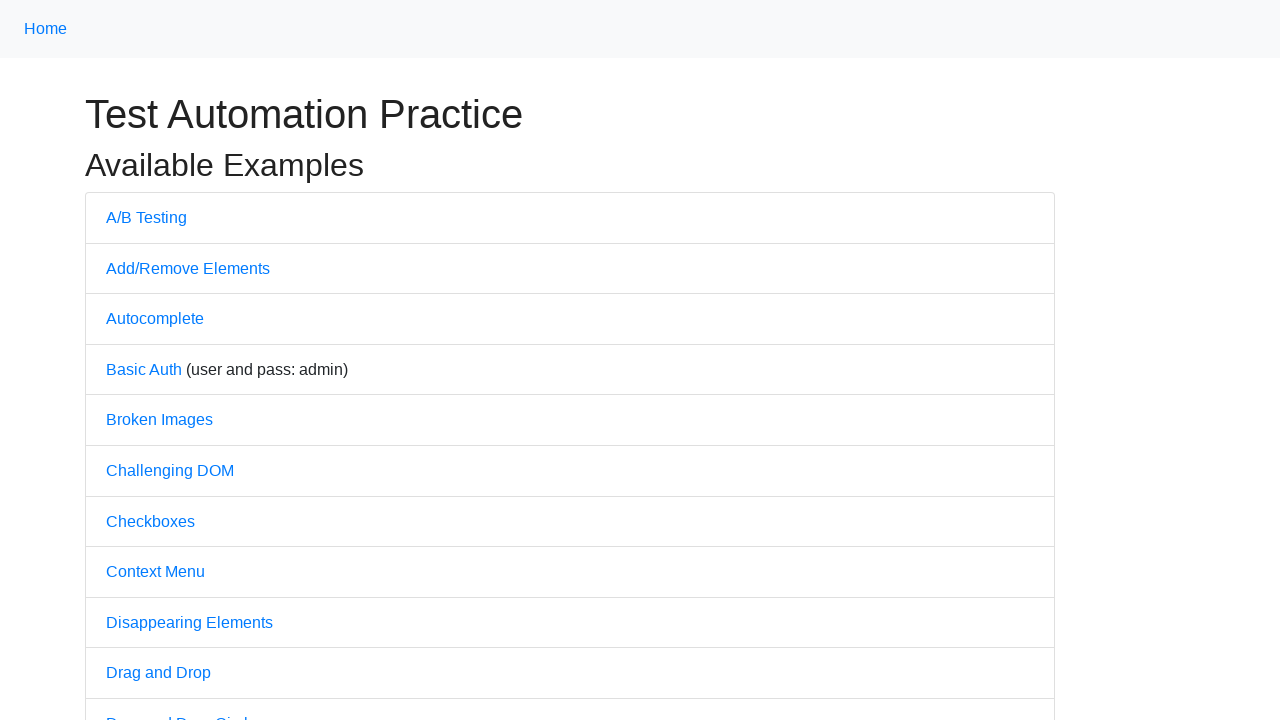

Located CYDEO link element at the bottom of the page
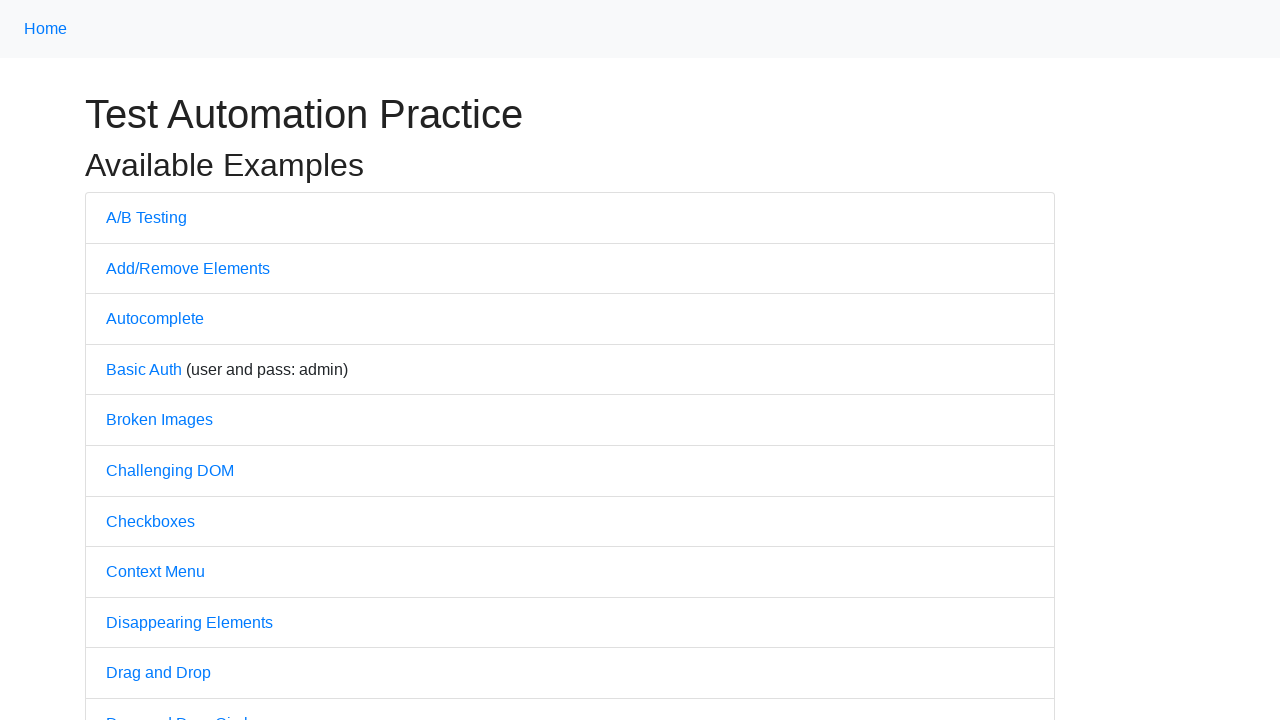

Scrolled down to CYDEO link element
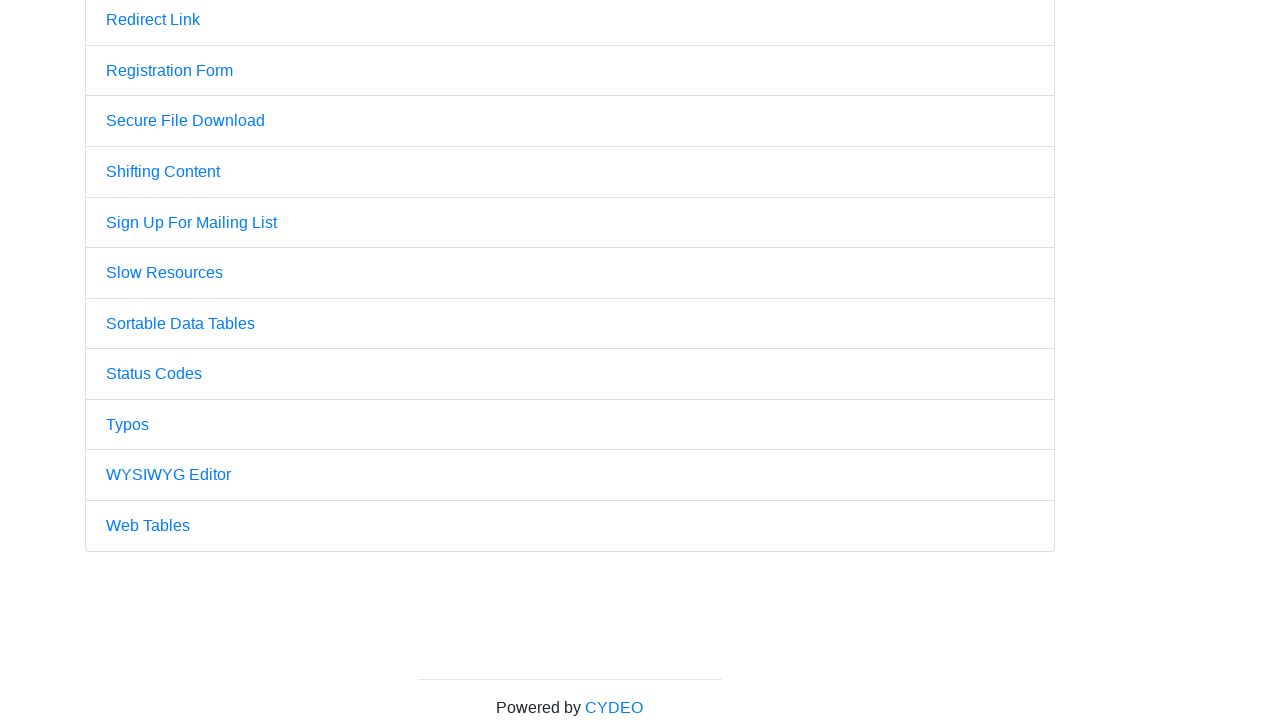

Waited 2 seconds for page to settle
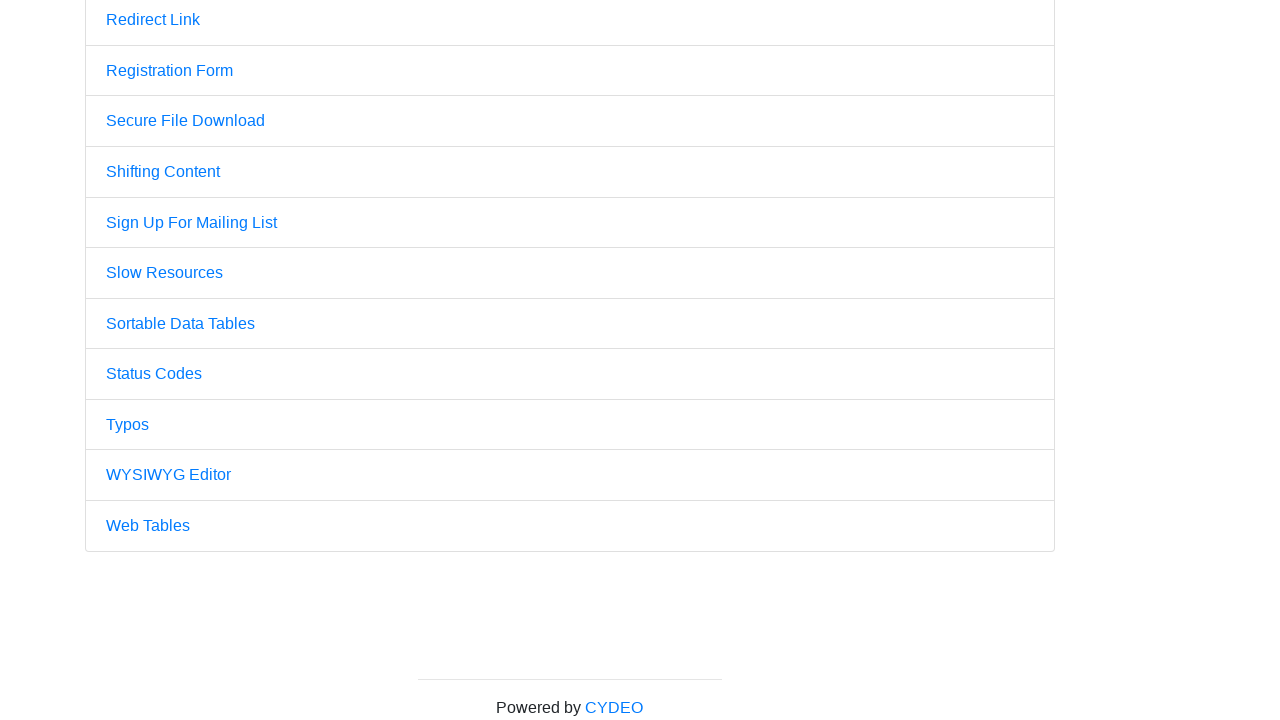

Pressed PAGE_UP key to scroll up (1st time)
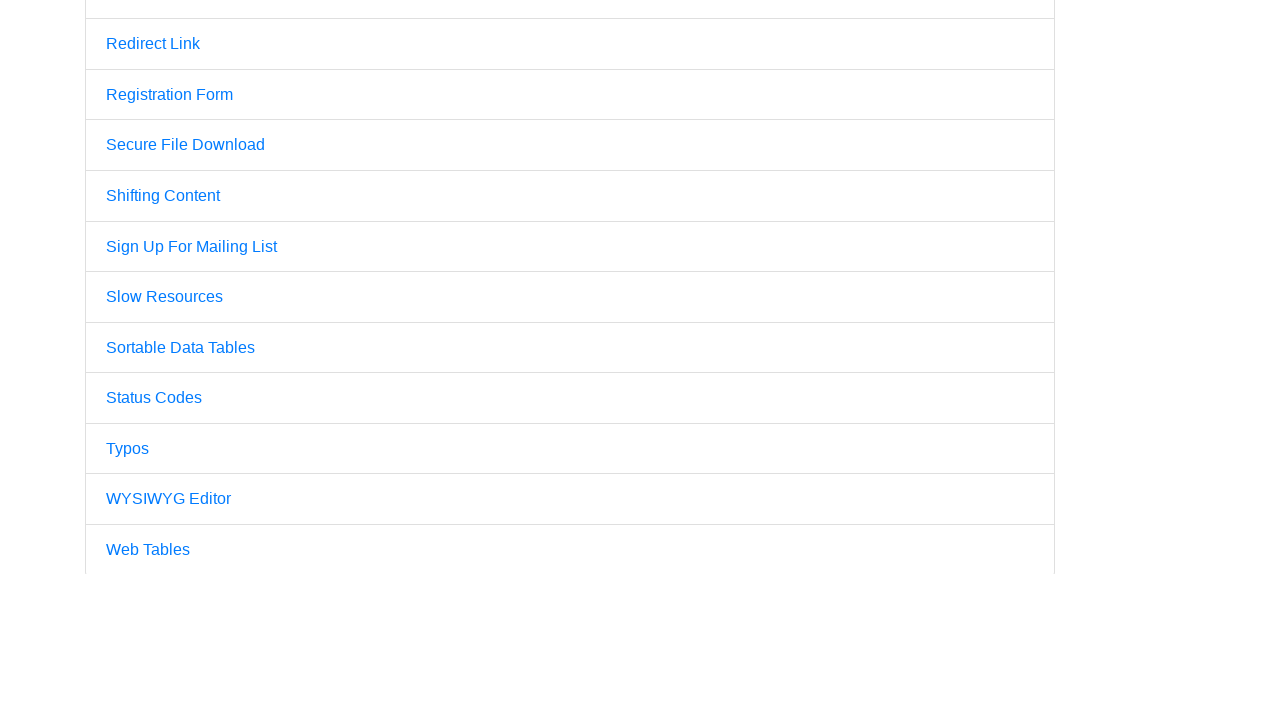

Pressed PAGE_UP key to scroll up (2nd time)
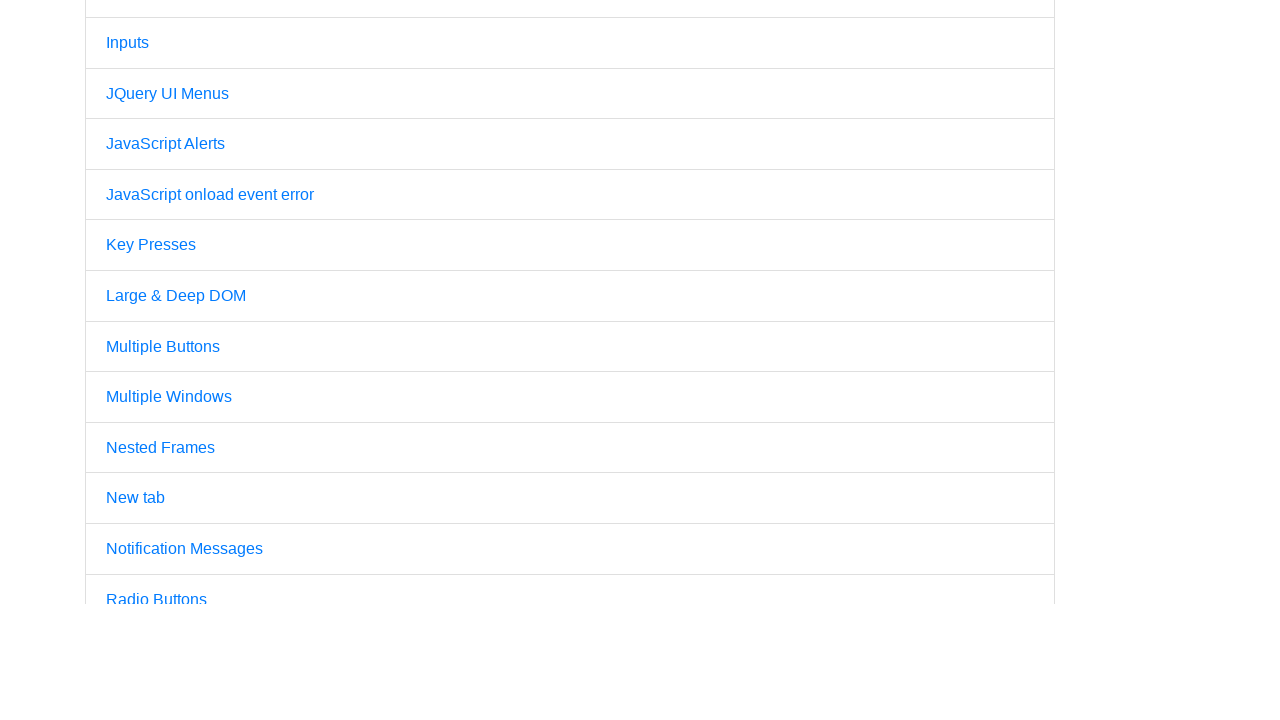

Pressed PAGE_UP key to scroll up (3rd time)
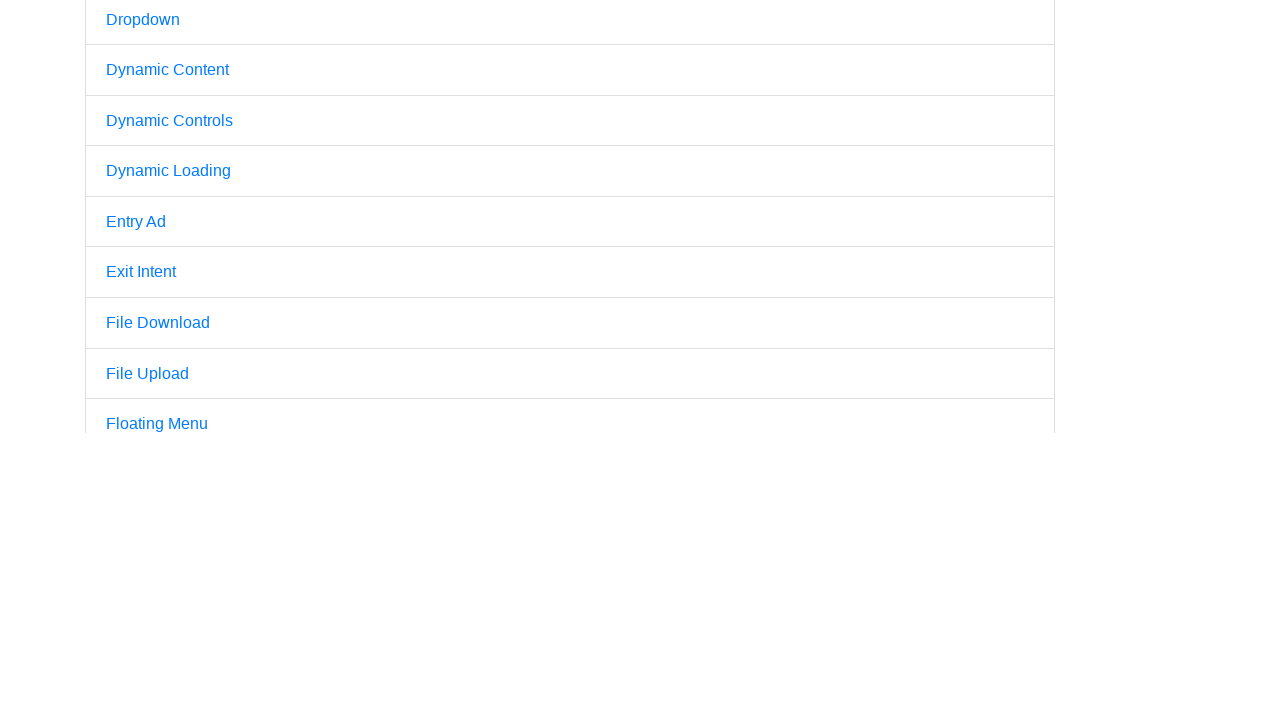

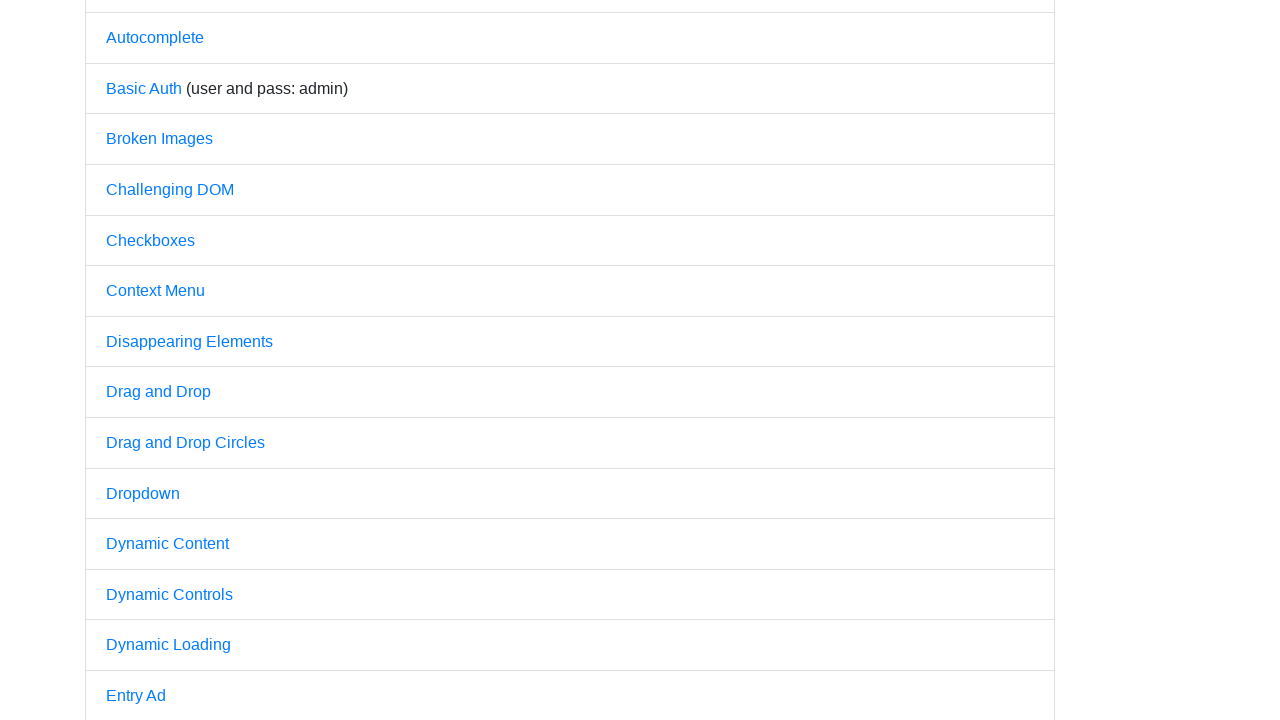